Navigates to the W3Schools CSS selectors reference page

Starting URL: http://www.w3schools.com/cssref/css_selectors.asp

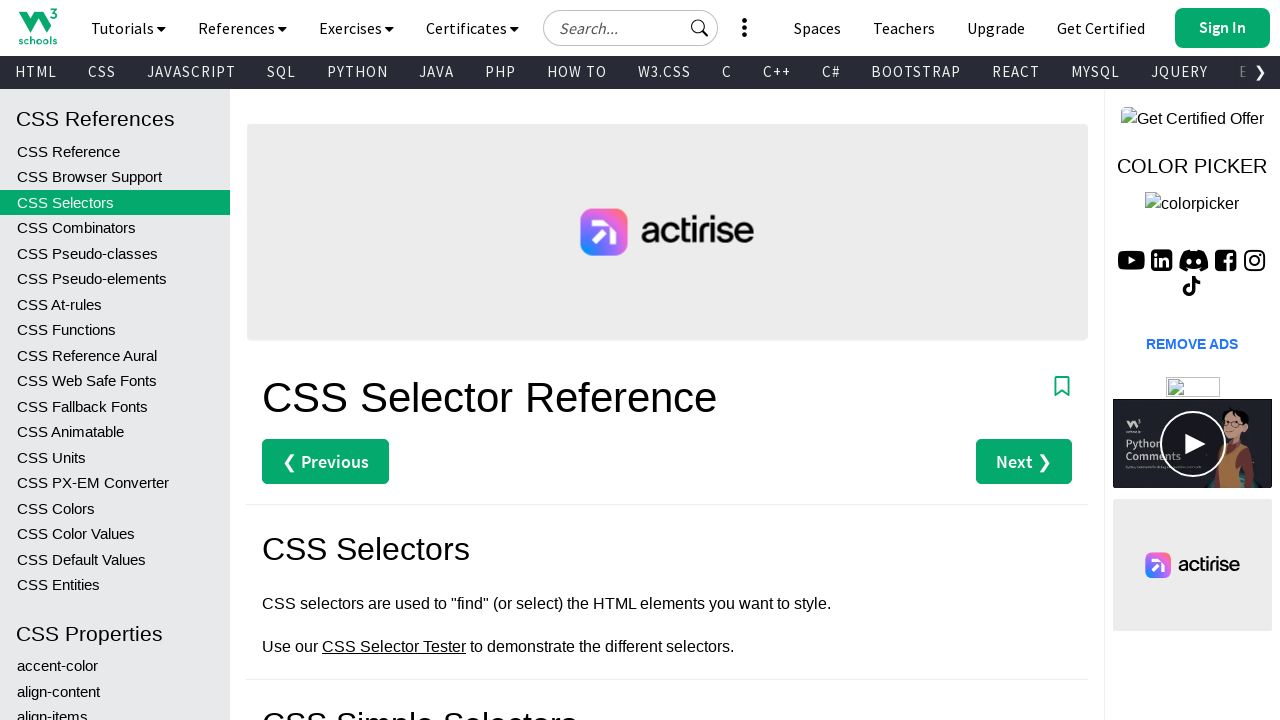

Navigated to W3Schools CSS selectors reference page
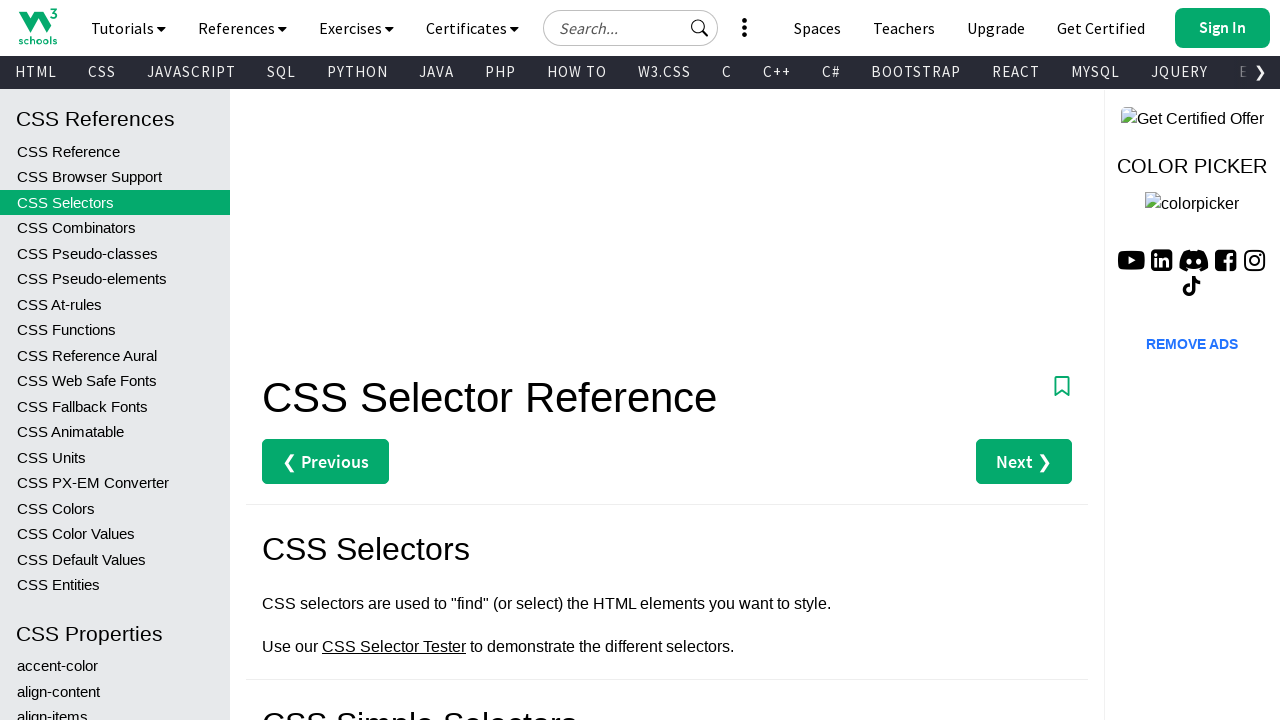

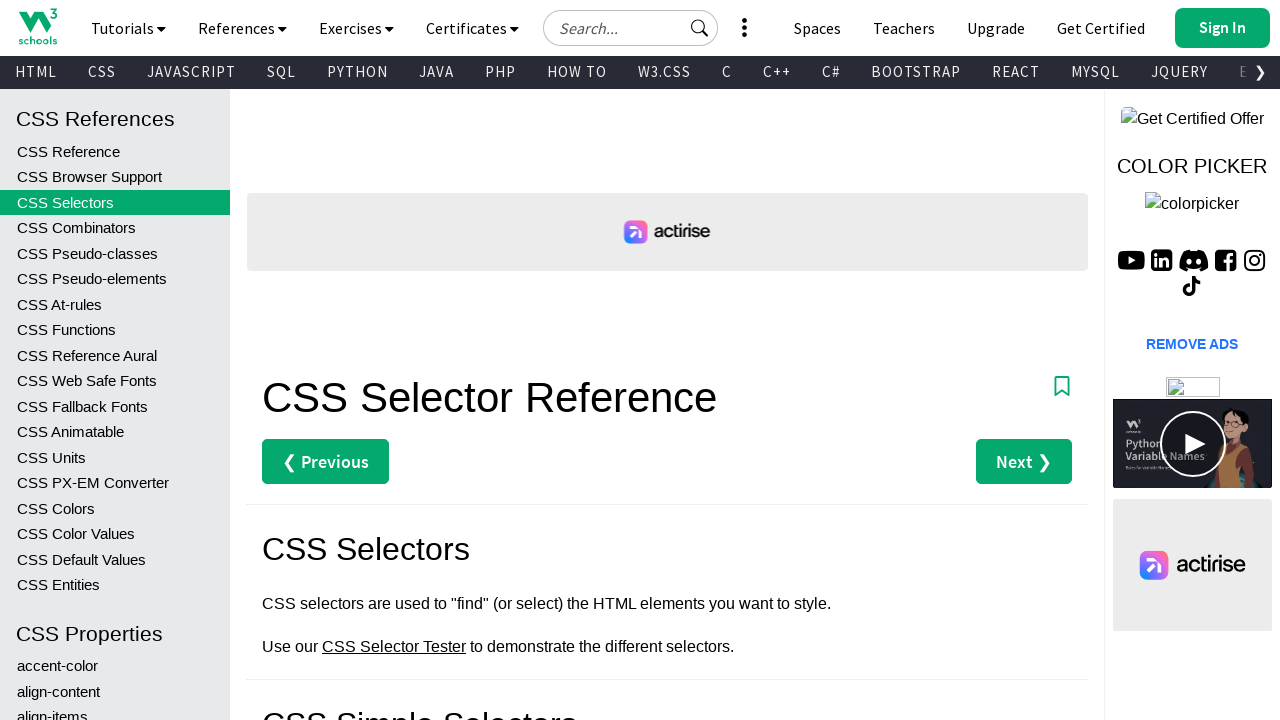